Tests switching between multiple tabs using page titles - opens Google and Facebook links and switches between them

Starting URL: https://automationfc.github.io/basic-form/index.html

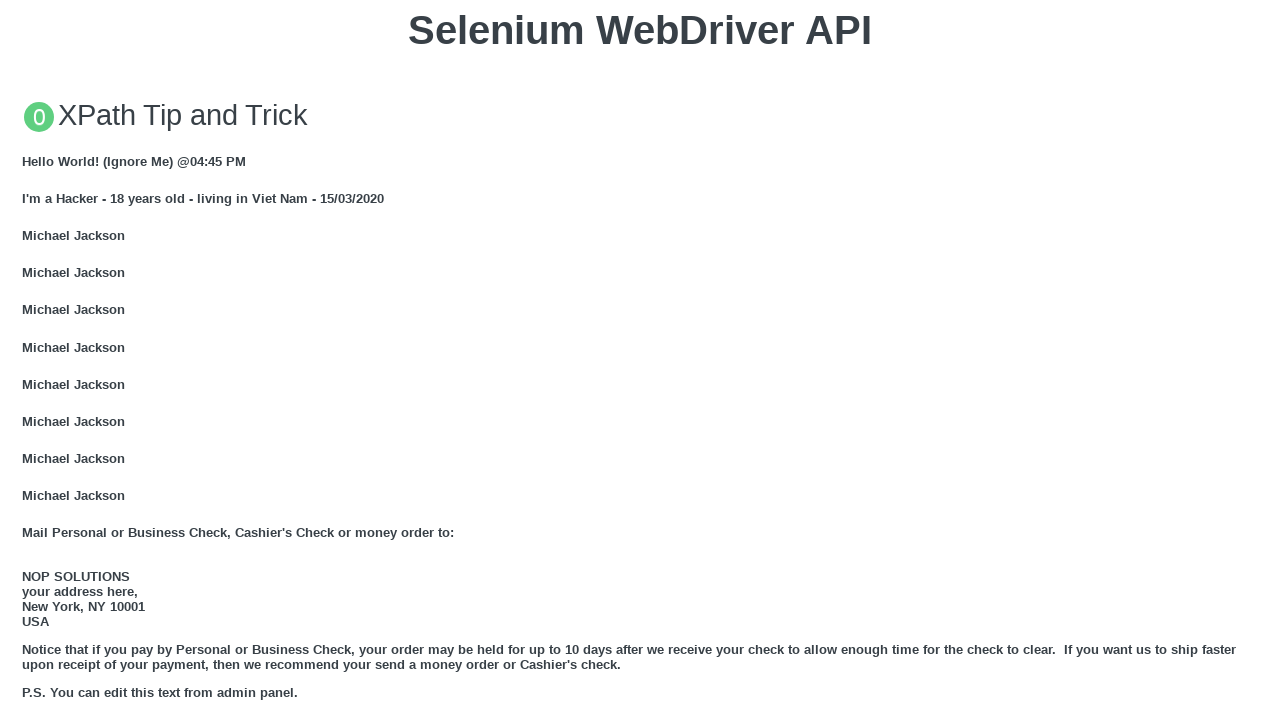

Added parent page to pages list
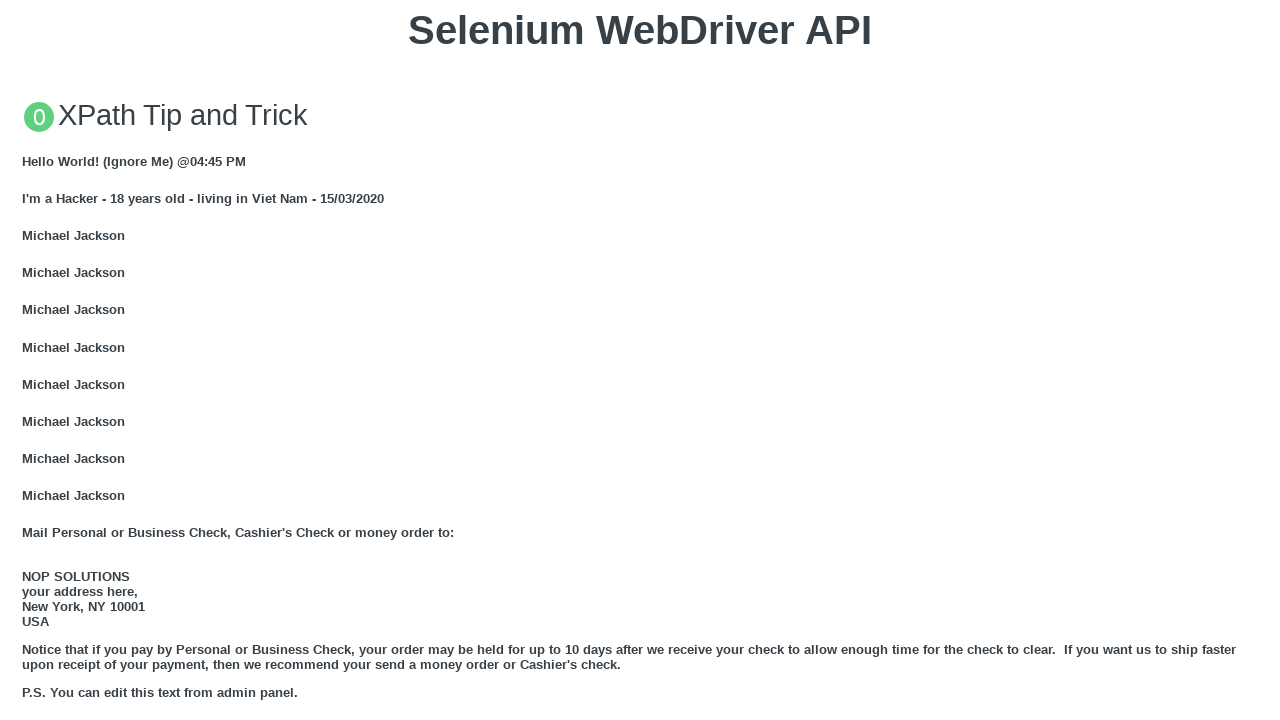

Clicked Google link and new tab opened at (56, 360) on xpath=//a[text()='GOOGLE']
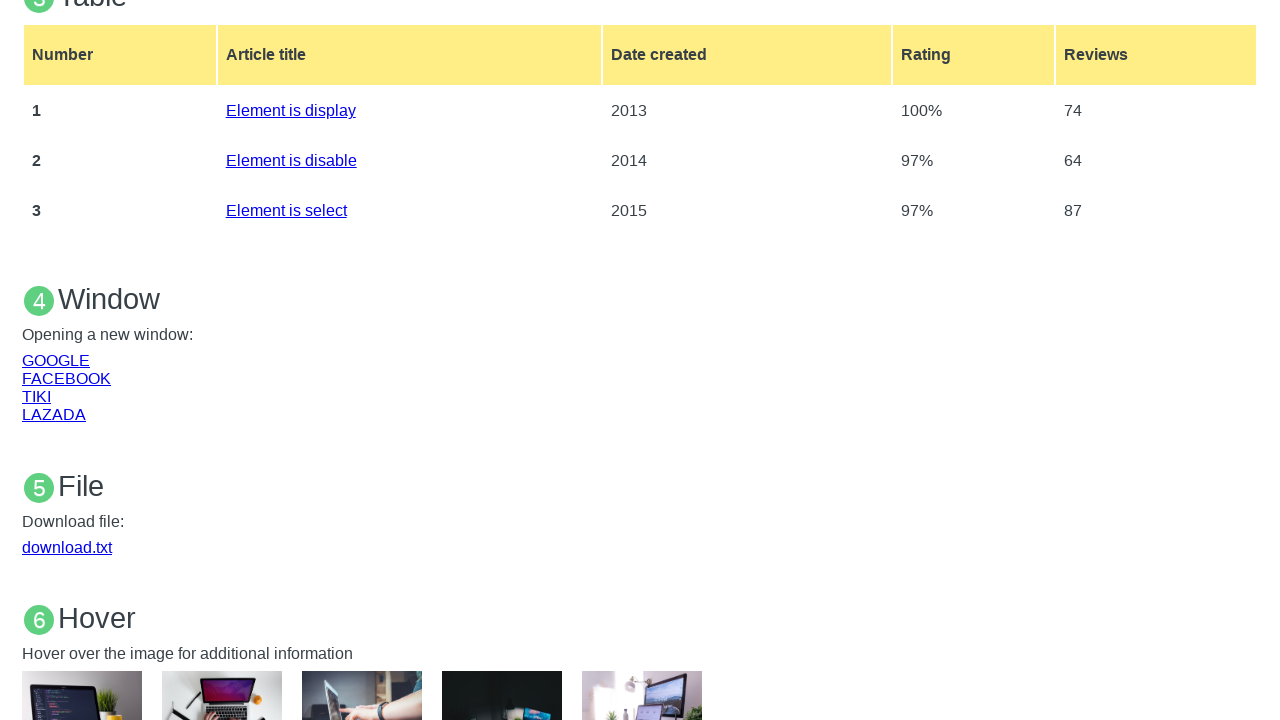

Clicked Facebook link and new tab opened at (66, 378) on xpath=//a[text()='FACEBOOK']
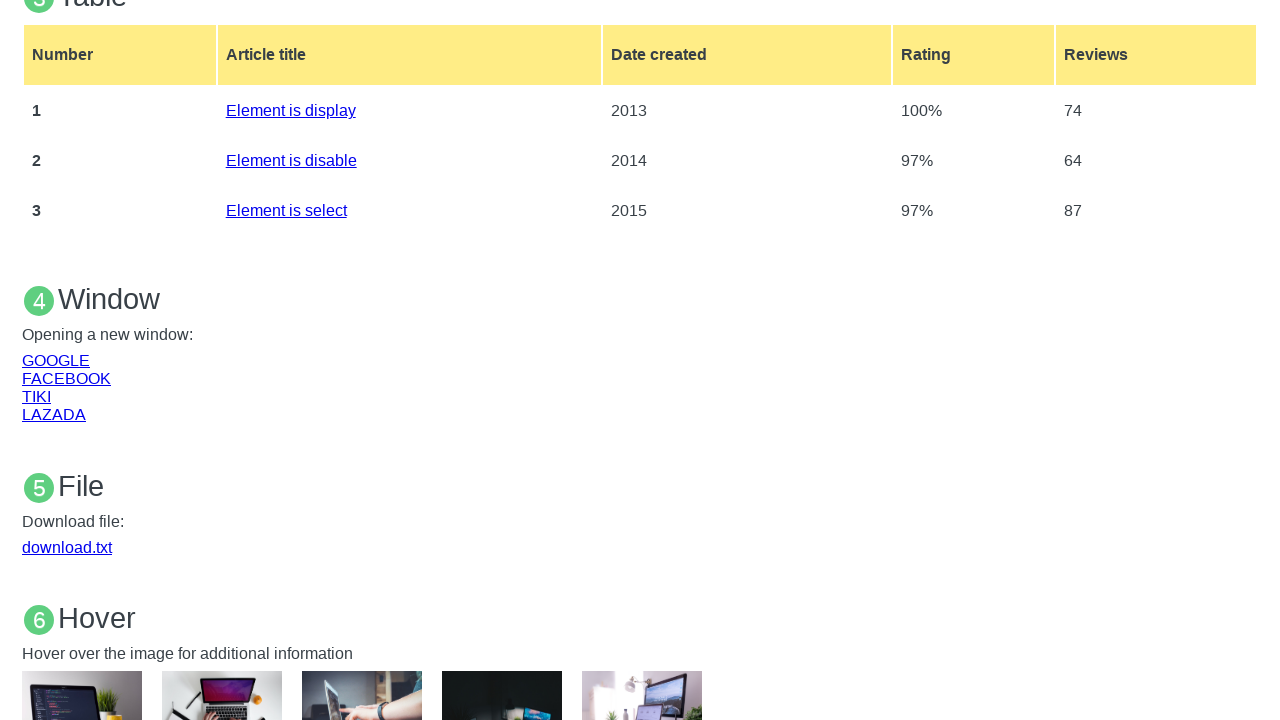

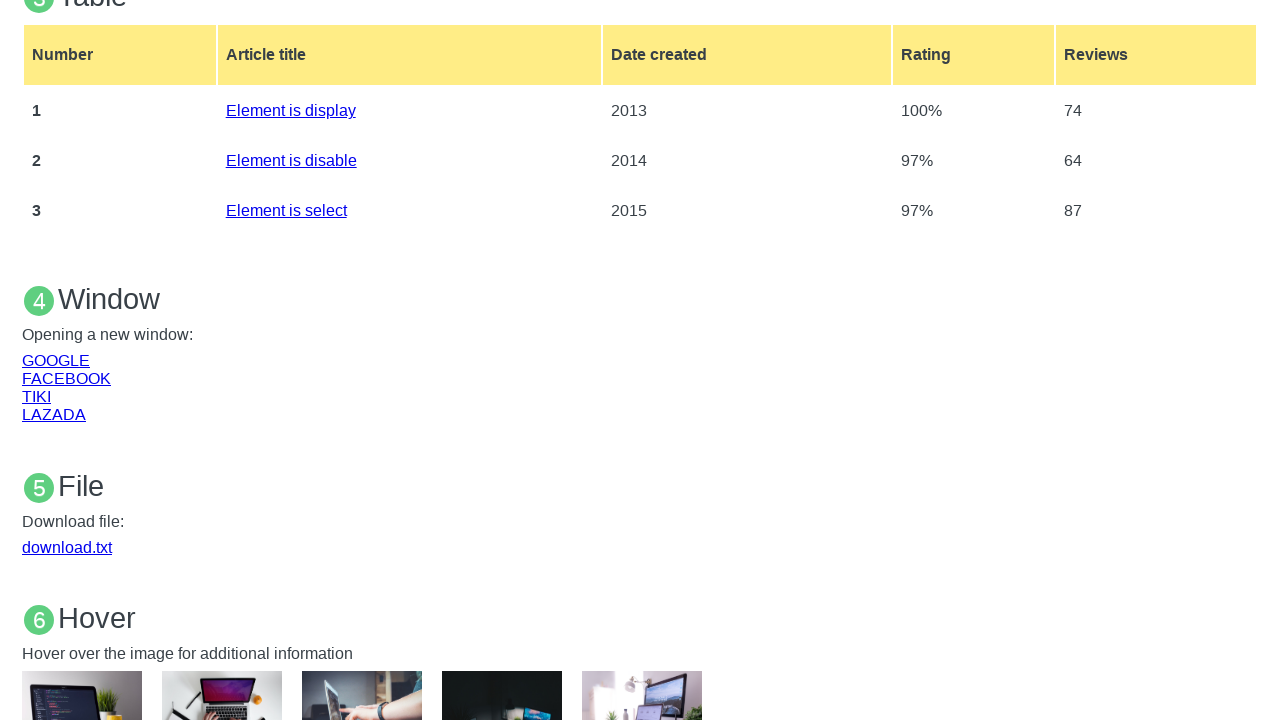